Tests adding a note by filling in the title and note details fields, then clicking the add button on a simple notes application.

Starting URL: https://testpages.eviltester.com/styled/apps/notes/simplenotes.html

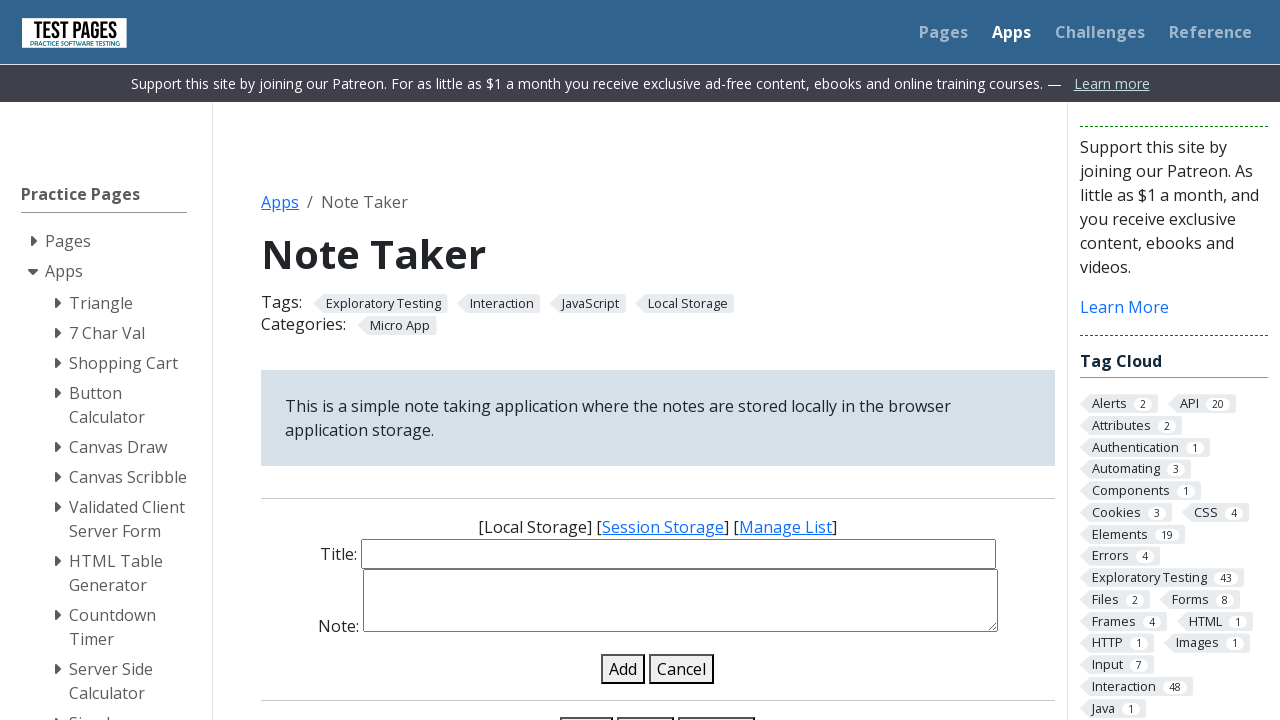

Filled note title field with 'Meeting Notes' on #note-title-input
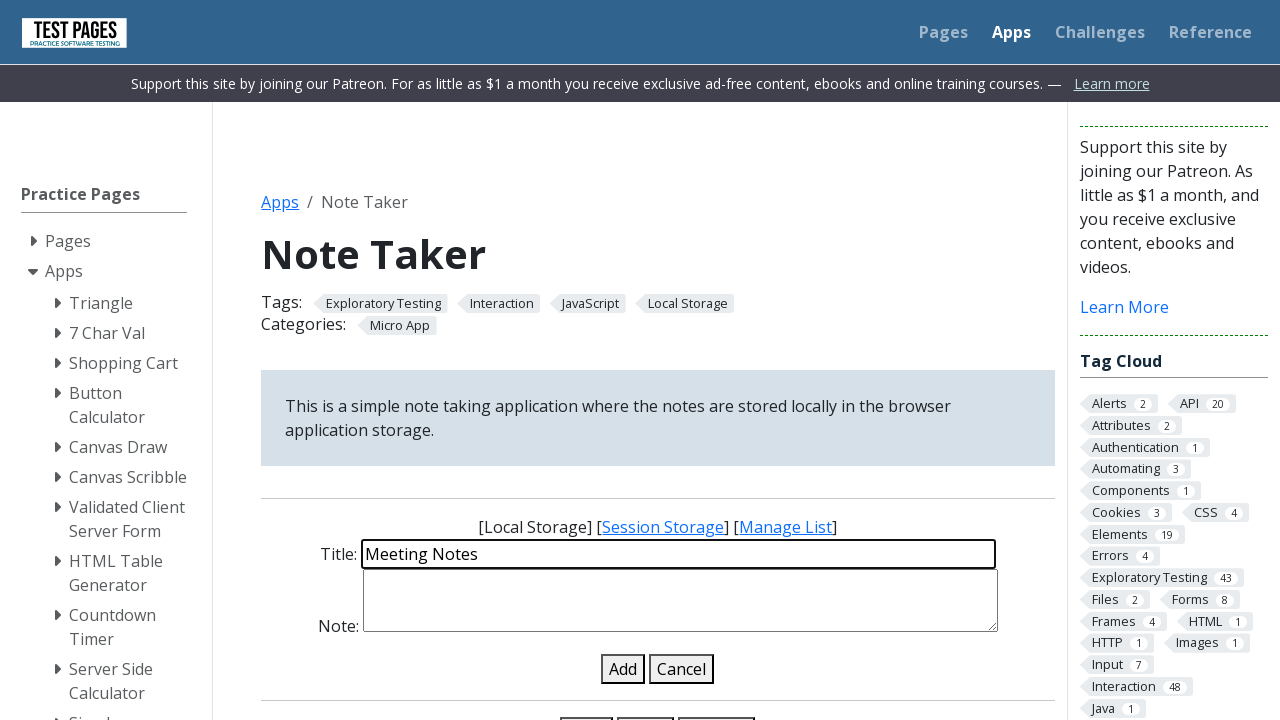

Filled note details field with 'Remember to follow up on the project deadline' on #note-details-input
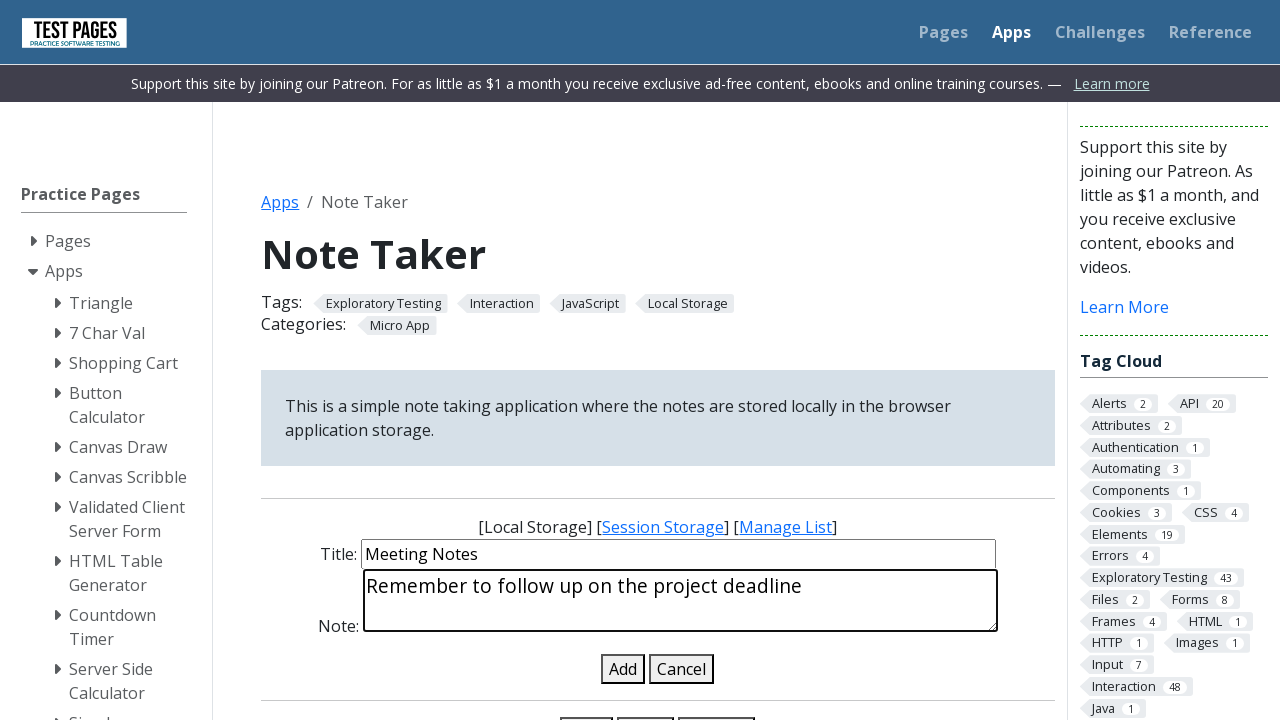

Clicked add note button to create the note at (623, 669) on #add-note
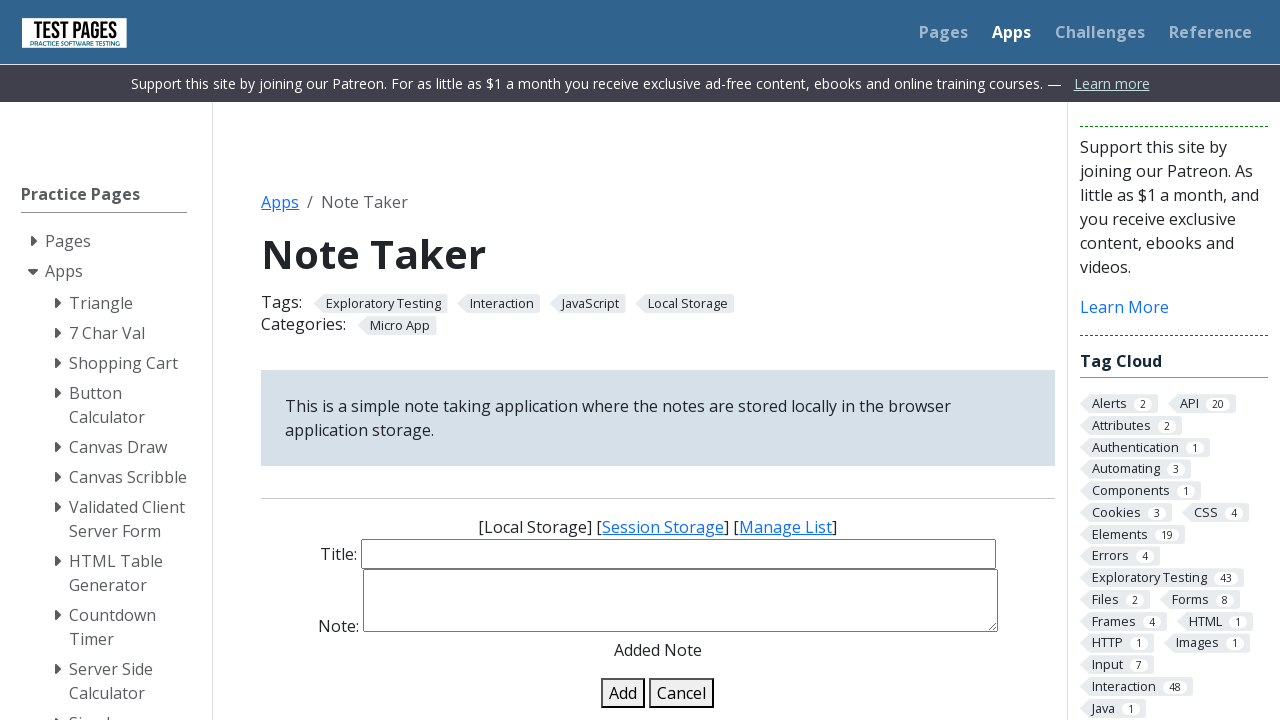

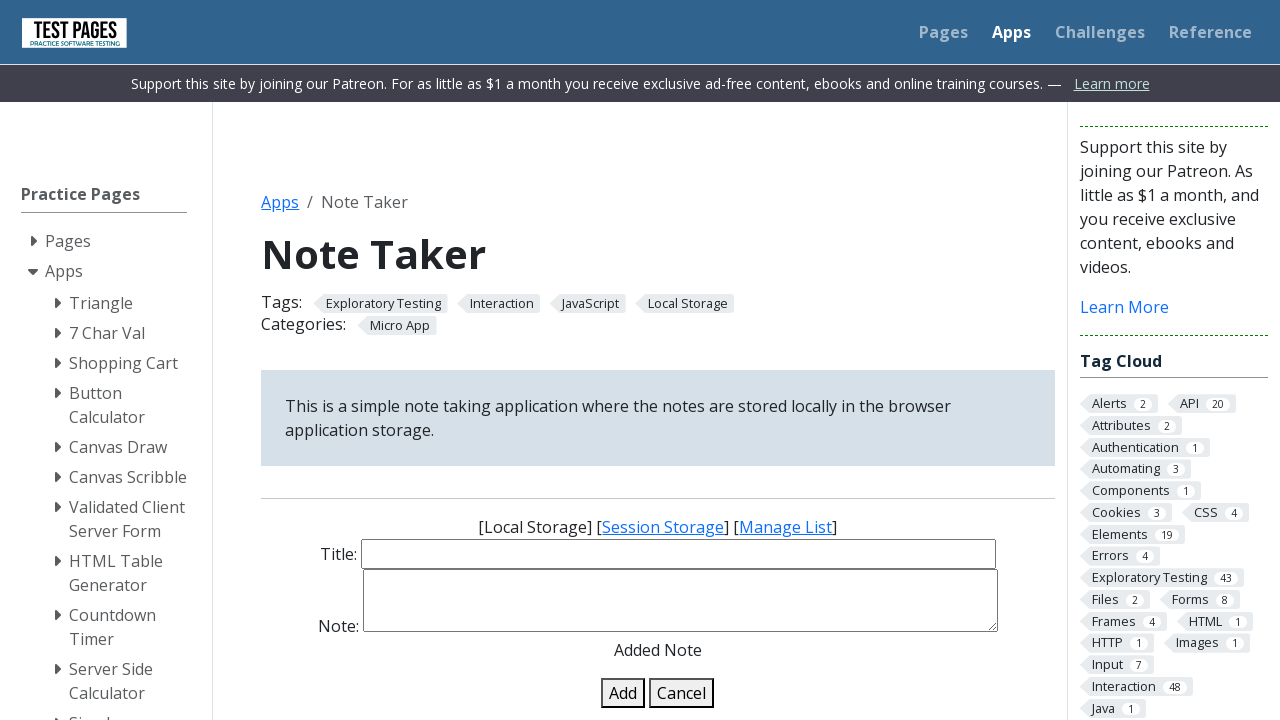